Tests navigation to the forgot password page by clicking the "Forgot your password?" link on the login page and verifying the "Reset Password" heading is displayed.

Starting URL: https://opensource-demo.orangehrmlive.com/

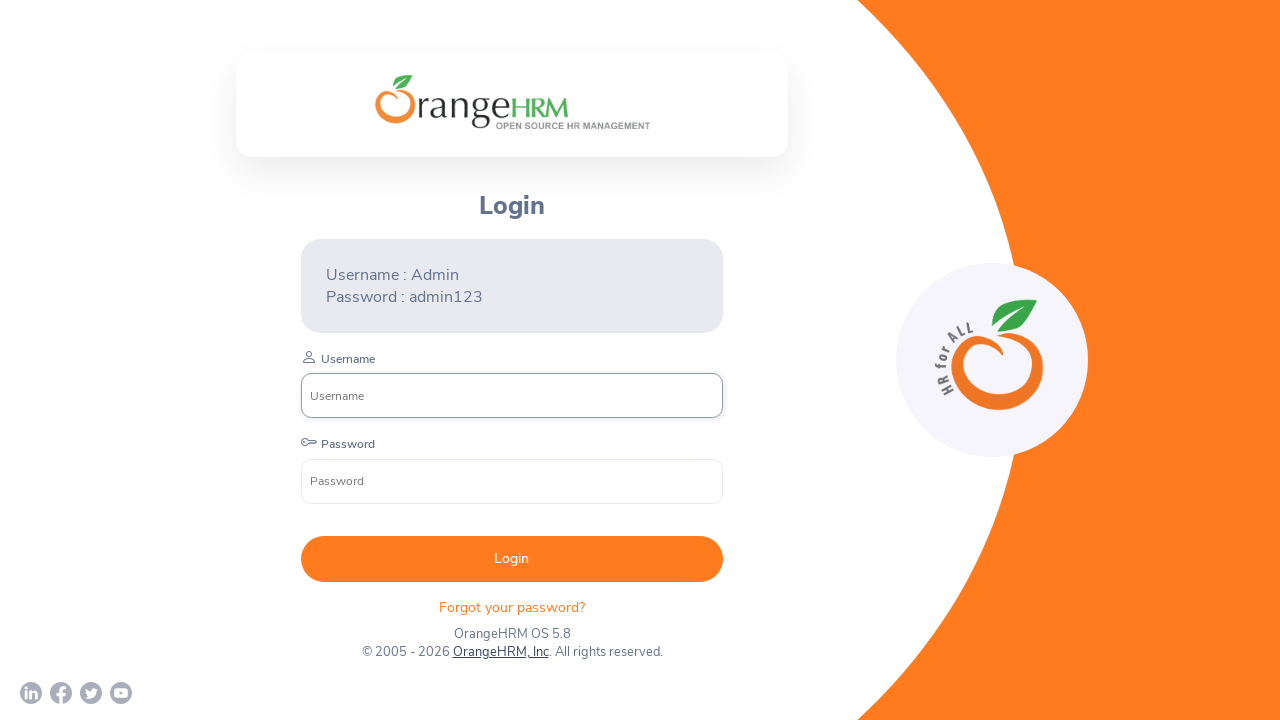

Navigated to OrangeHRM login page
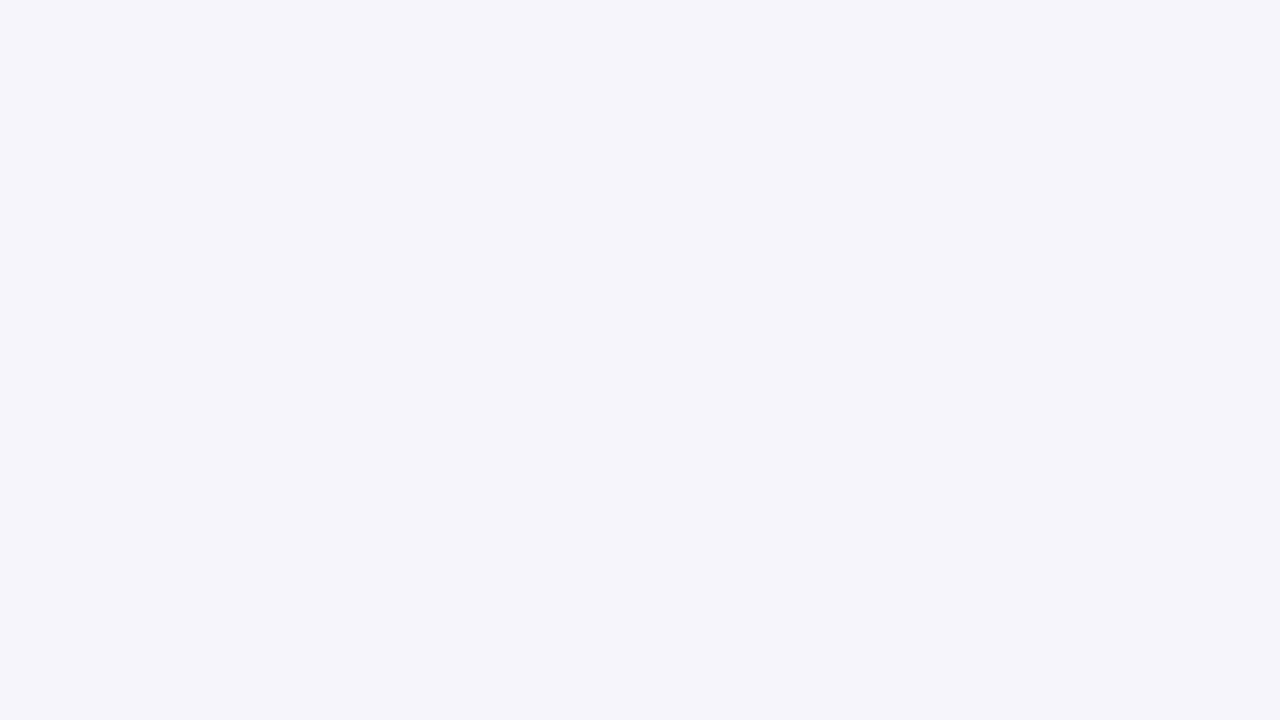

Clicked on 'Forgot your password?' link at (512, 608) on xpath=//p[@class = 'oxd-text oxd-text--p orangehrm-login-forgot-header']
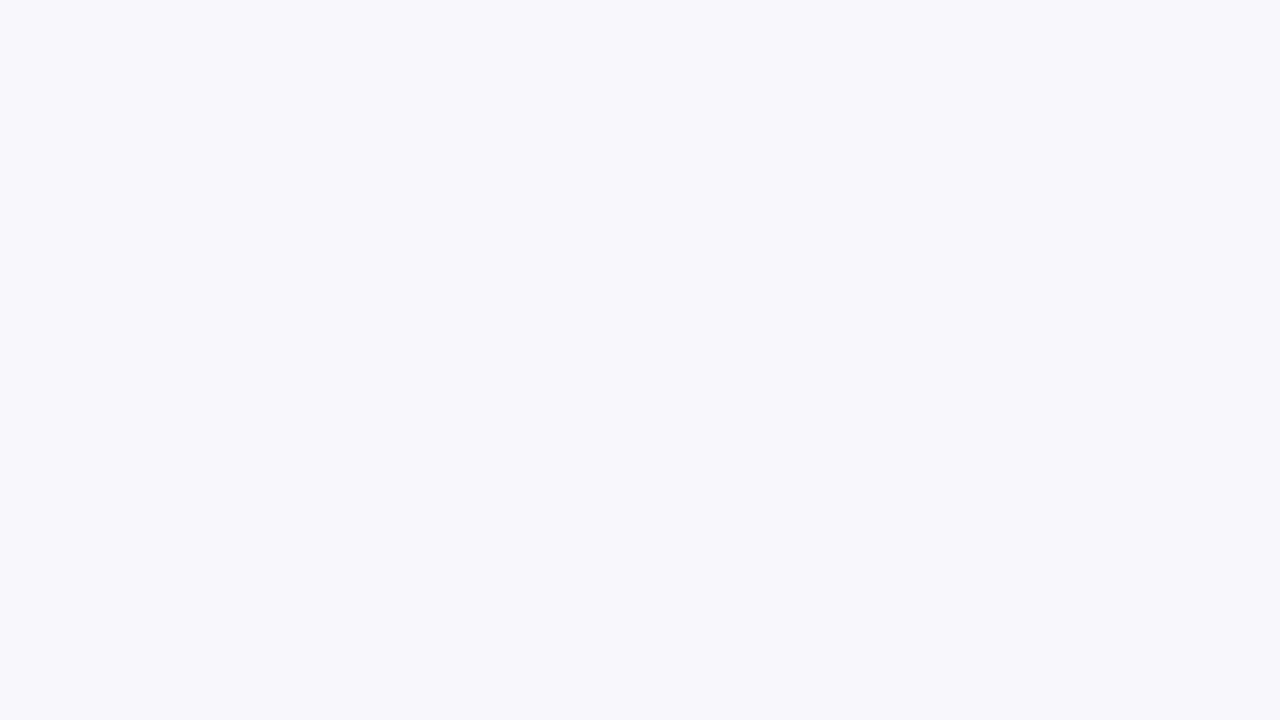

Reset Password page loaded successfully
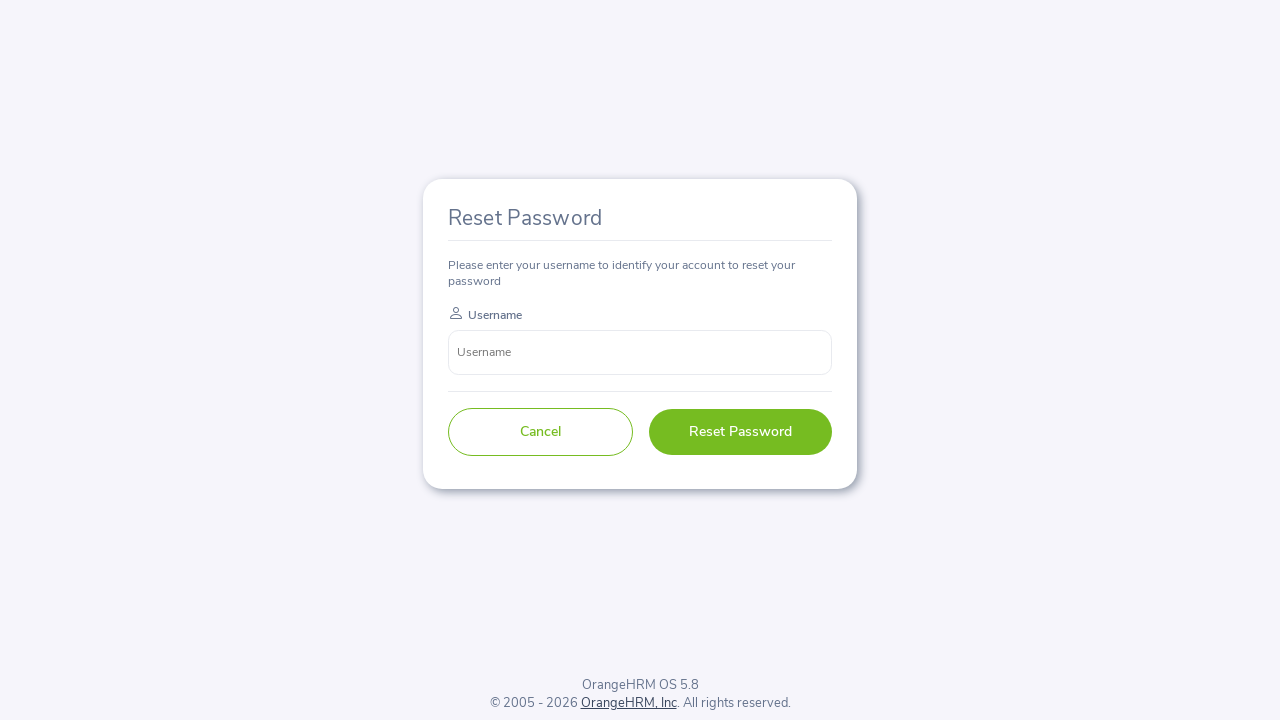

Verified 'Reset Password' heading is displayed correctly
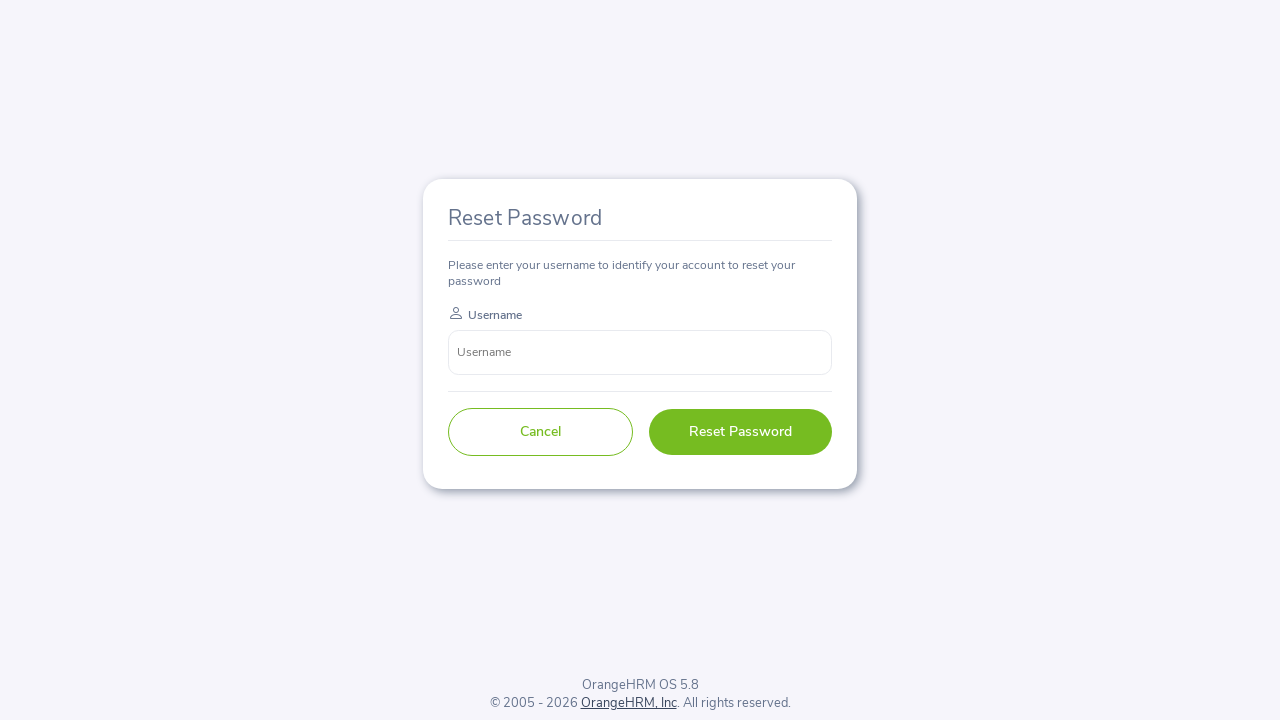

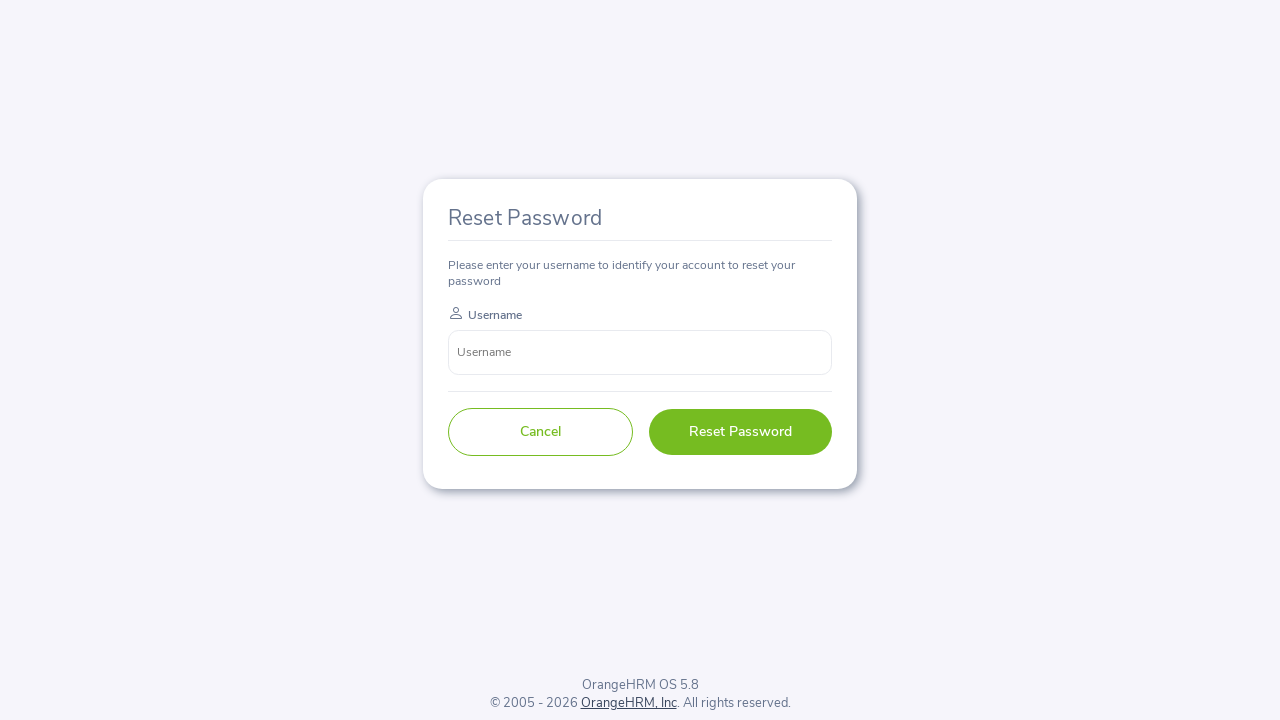